Tests scrolling functionality on a page and within a table, then validates the sum of values in a table column matches the displayed total

Starting URL: https://www.rahulshettyacademy.com/AutomationPractice/

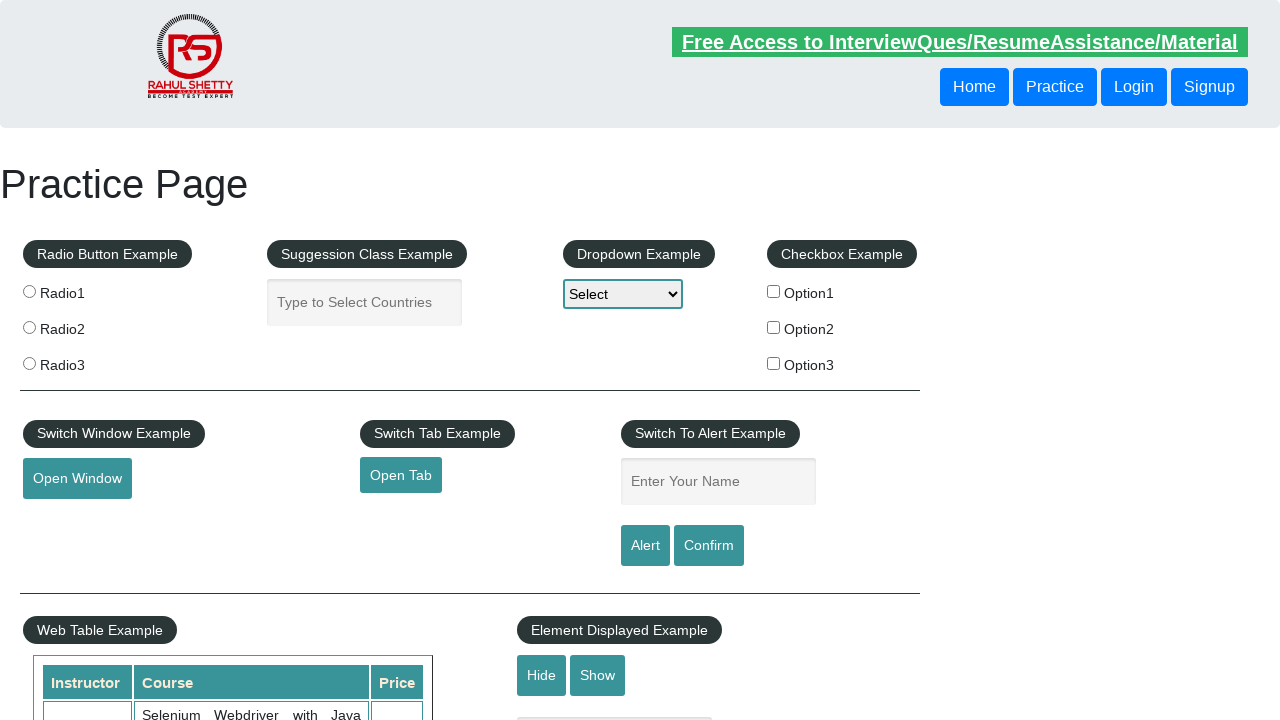

Scrolled page down by 500 pixels
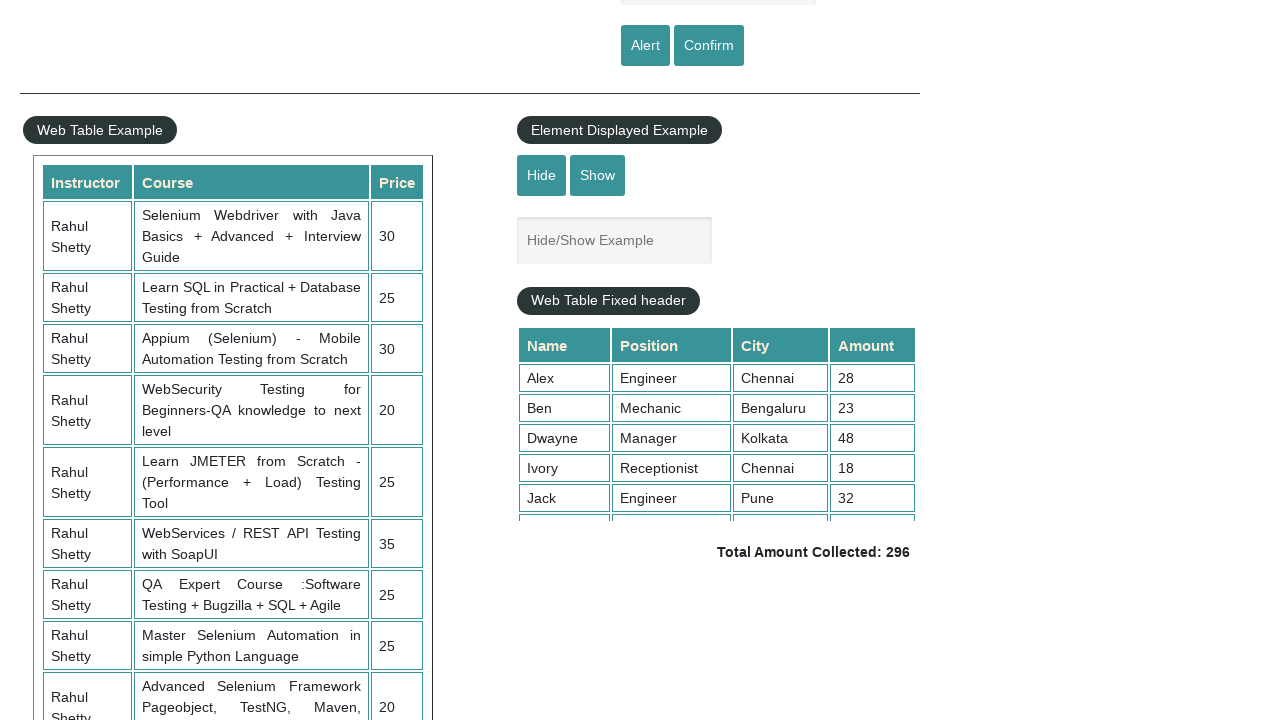

Waited 3 seconds for scroll to complete
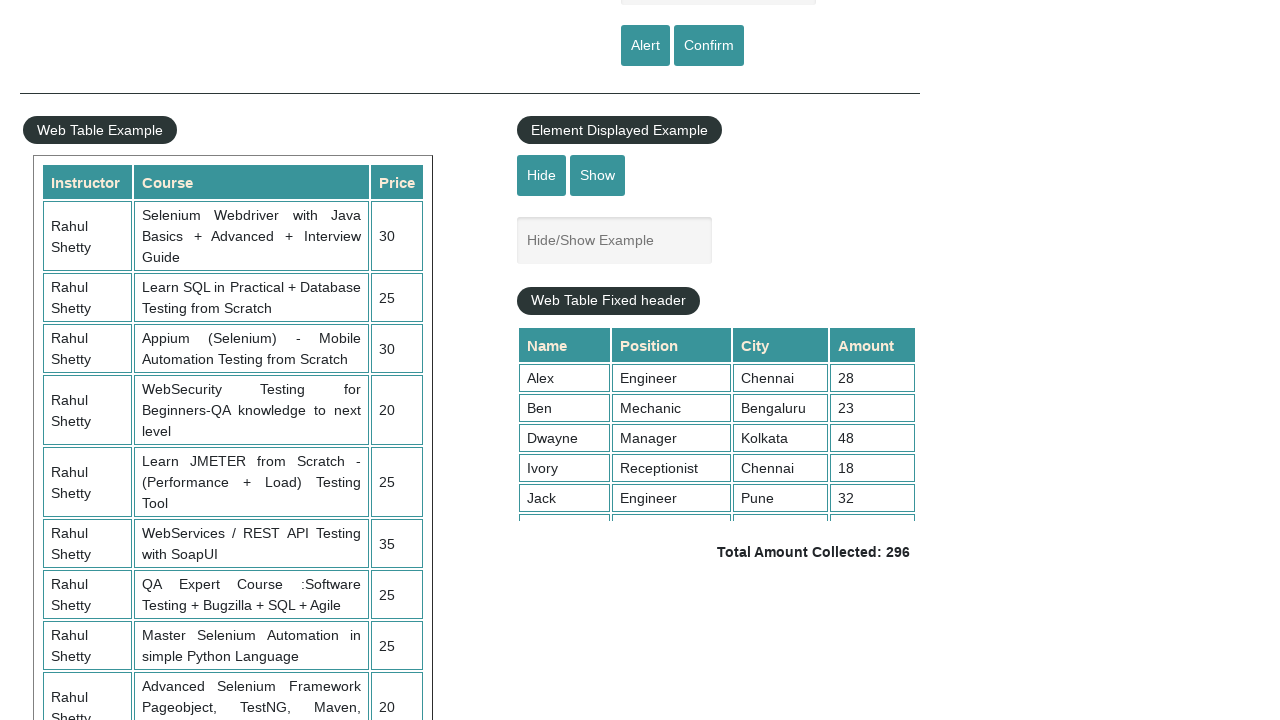

Scrolled within table element to position 5000
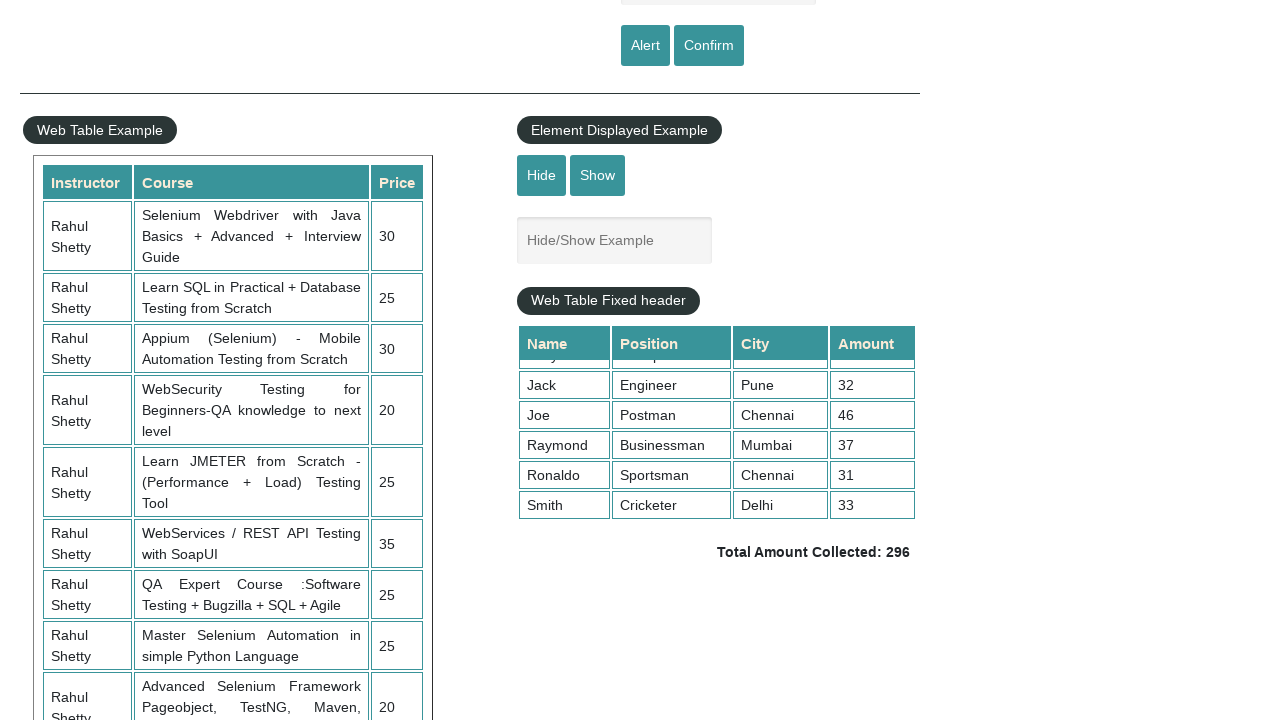

Located all values in 4th column of table
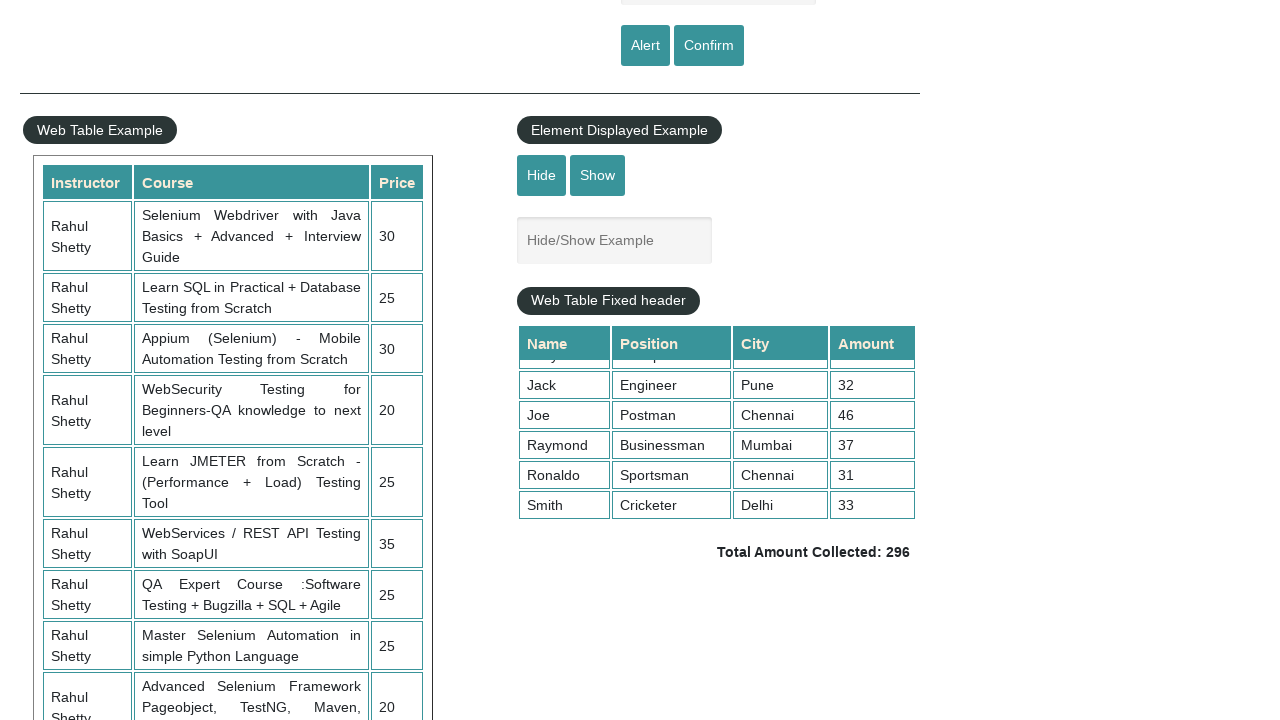

Calculated sum of table column values: 296
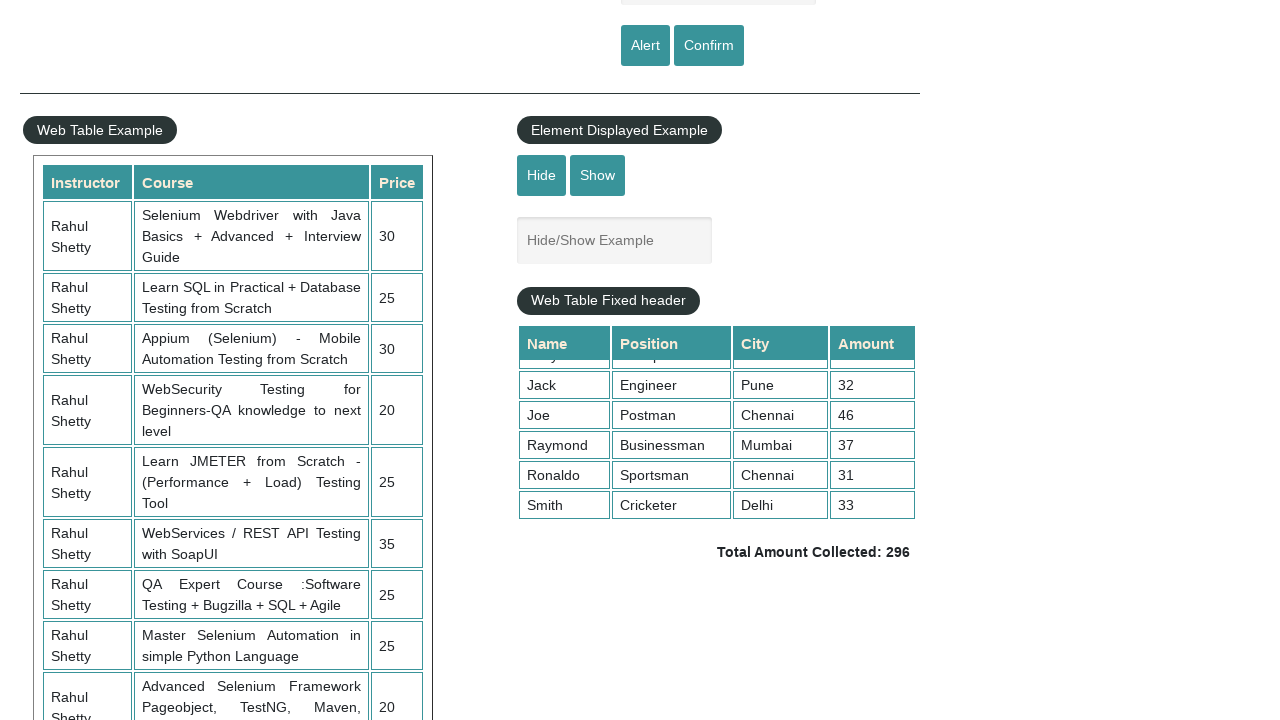

Retrieved total amount text from page
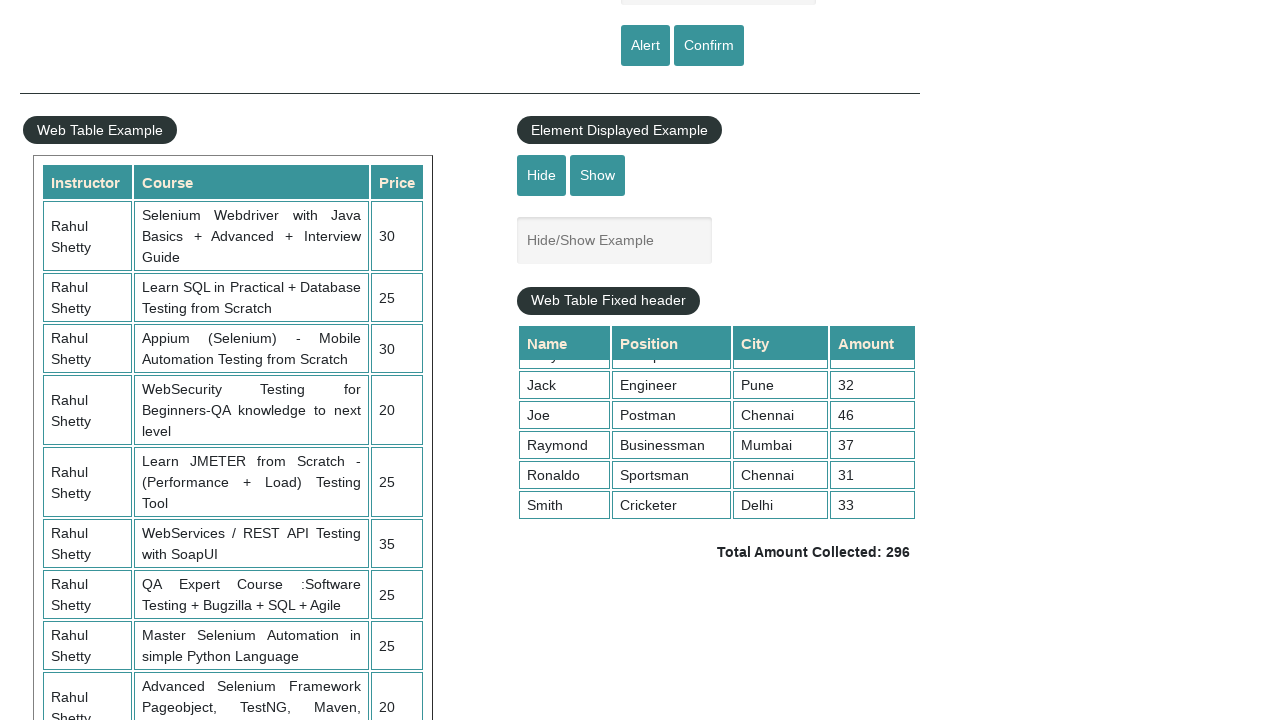

Parsed displayed total amount: 296
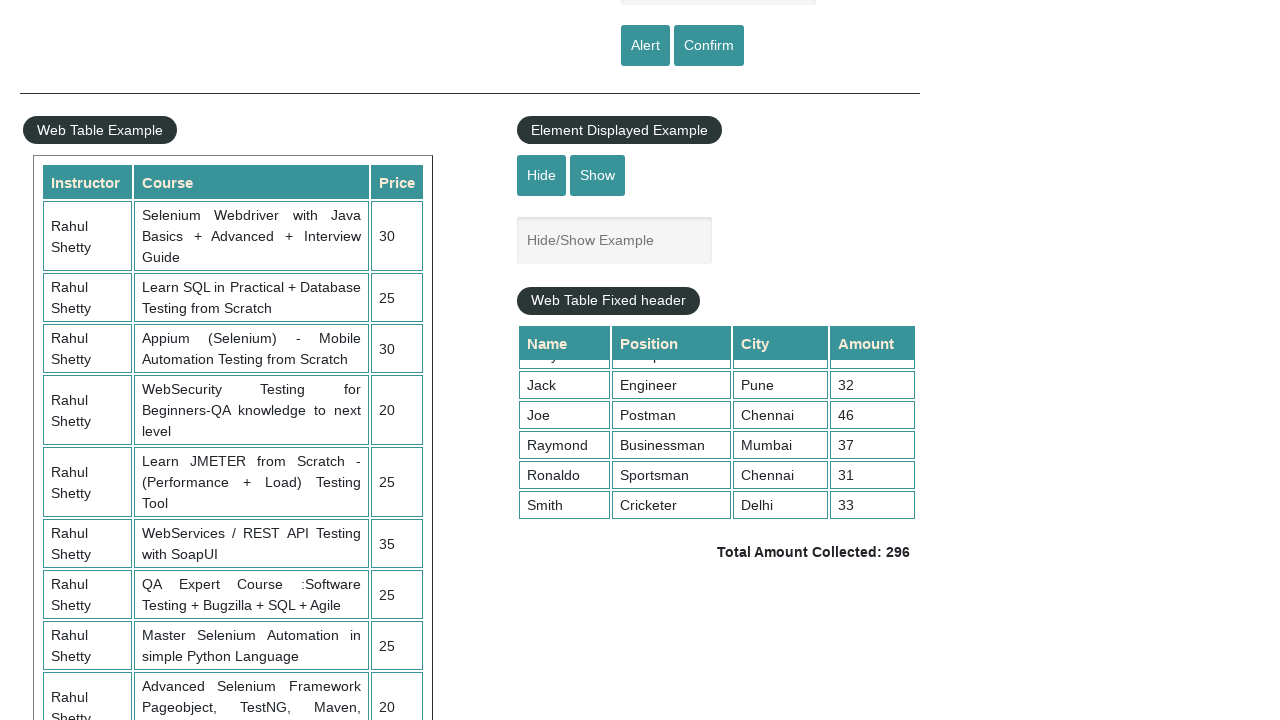

Verified calculated sum (296) matches displayed total (296)
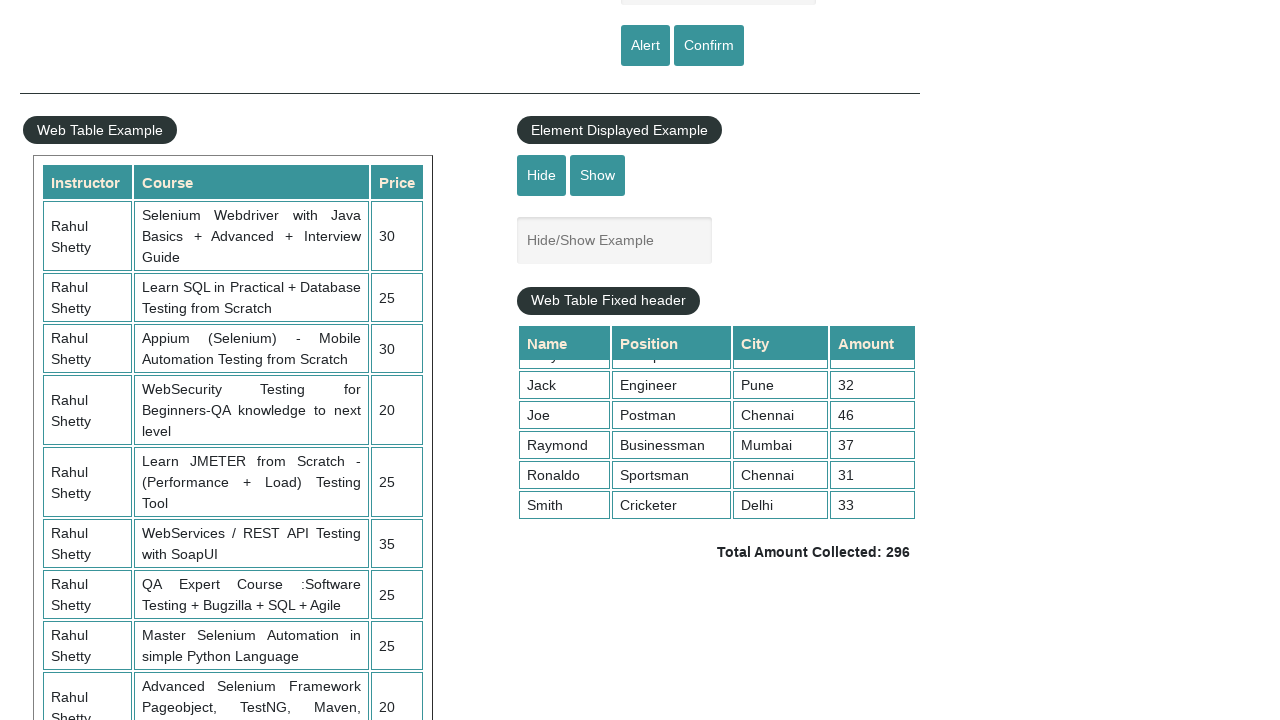

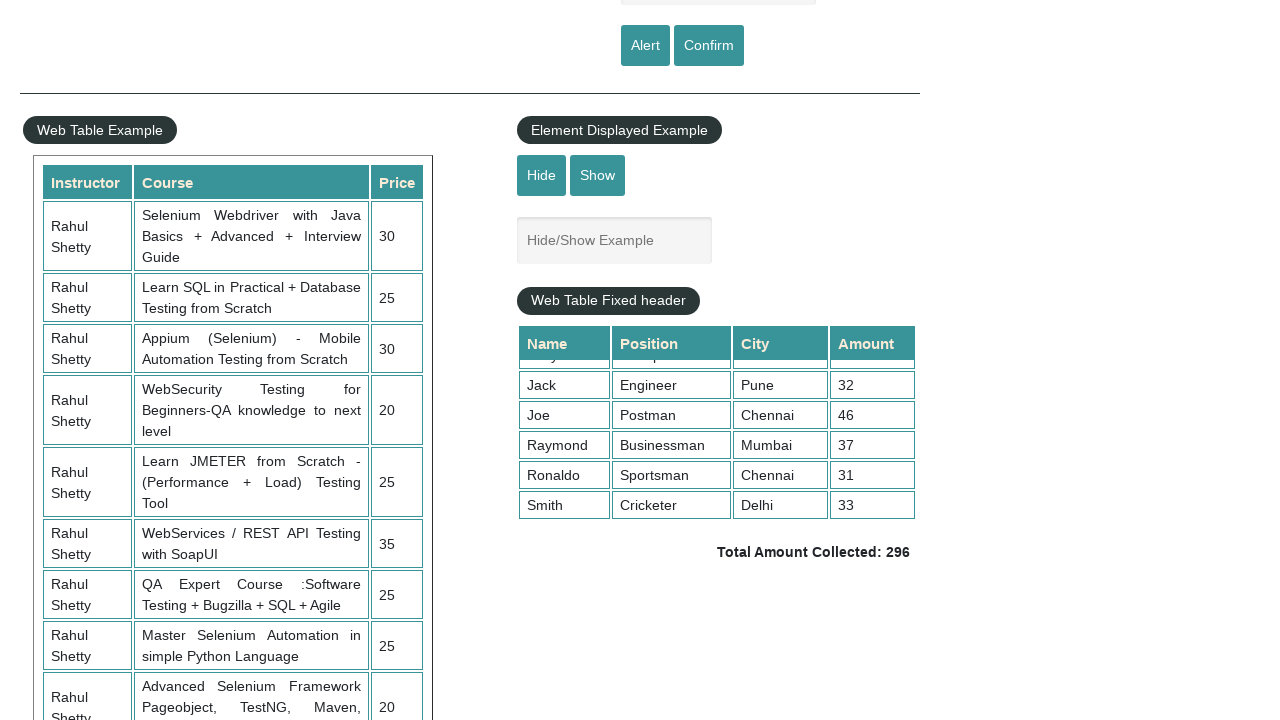